Navigates to the nopCommerce demo site and waits for page to load, verifying links are present on the page

Starting URL: https://demo.nopcommerce.com/

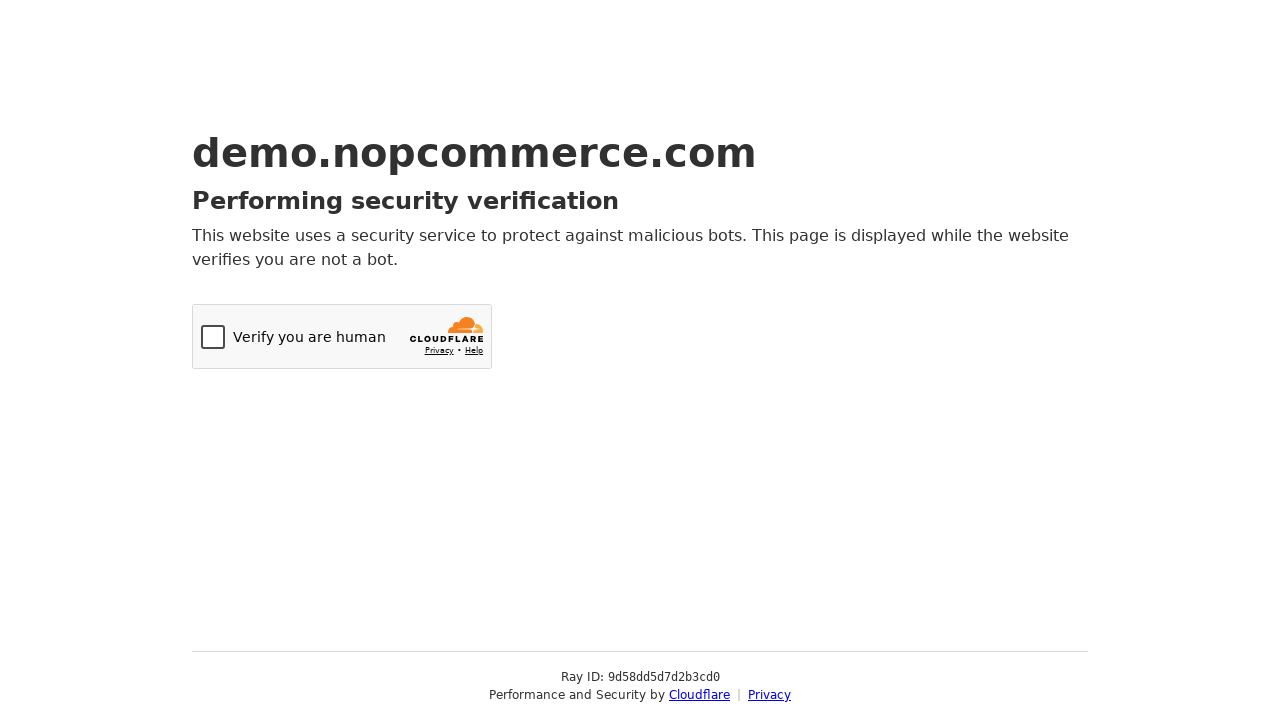

Navigated to nopCommerce demo site
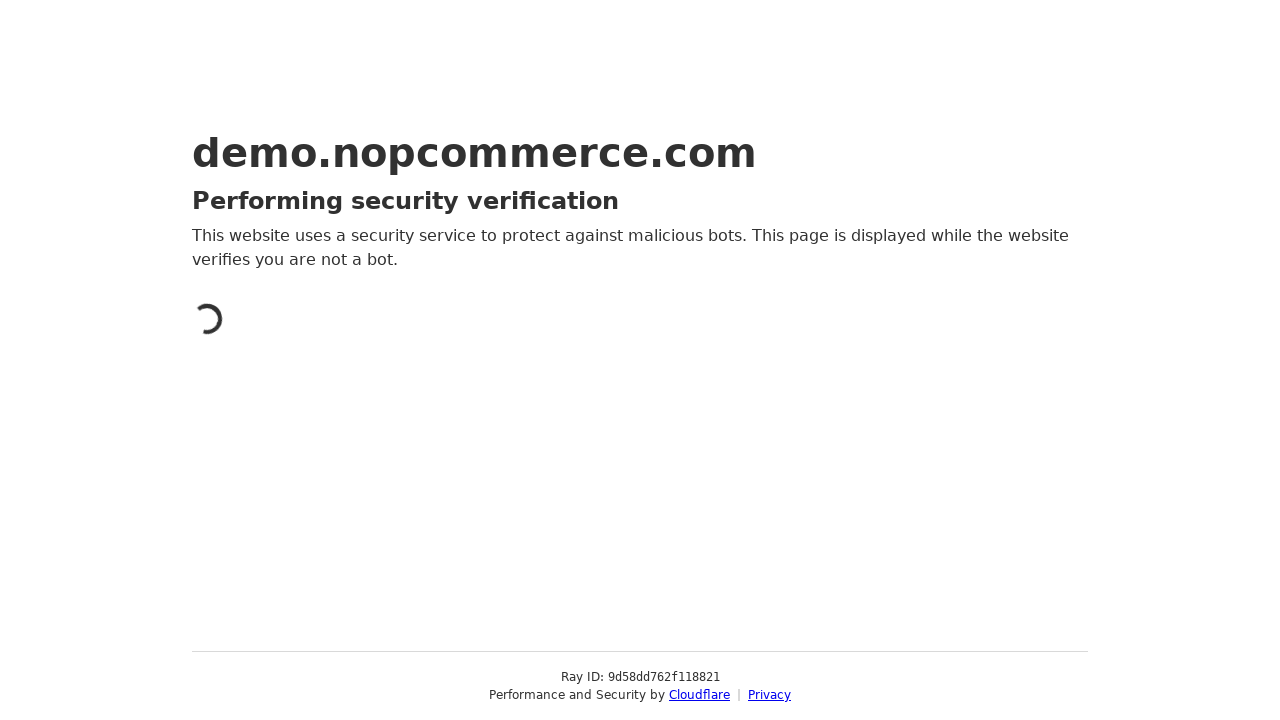

Waited for links to be present on the page
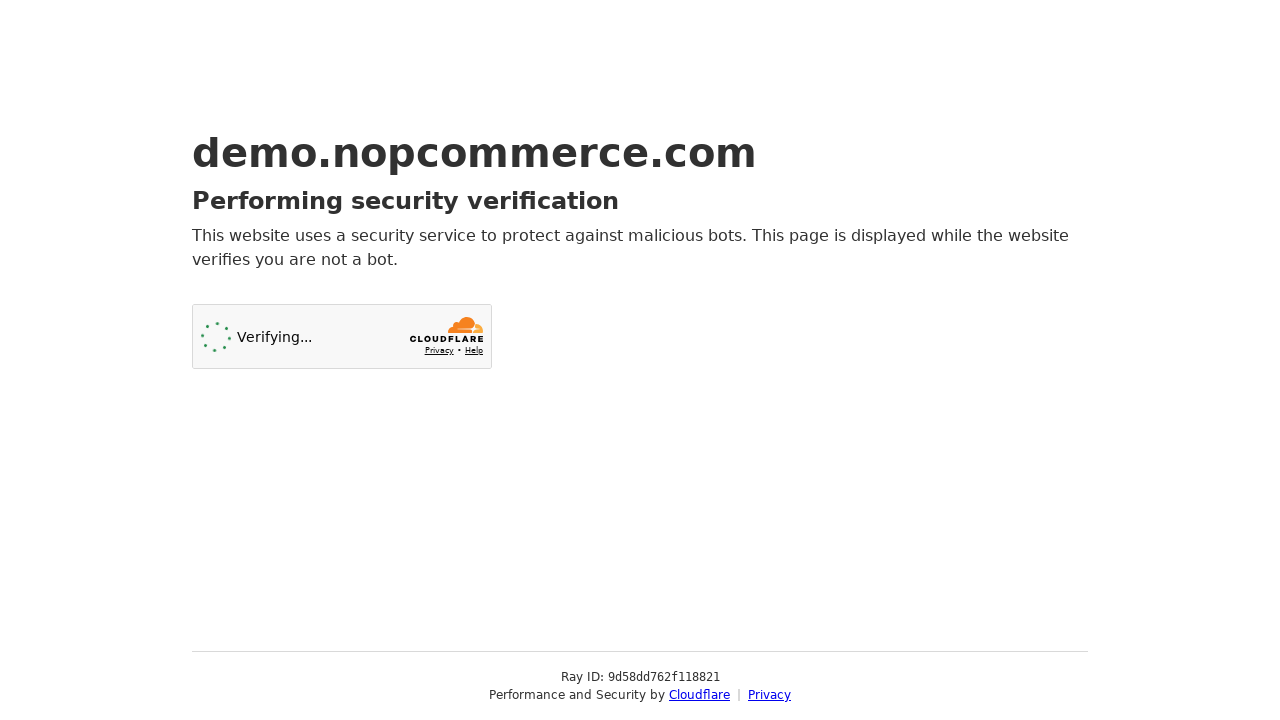

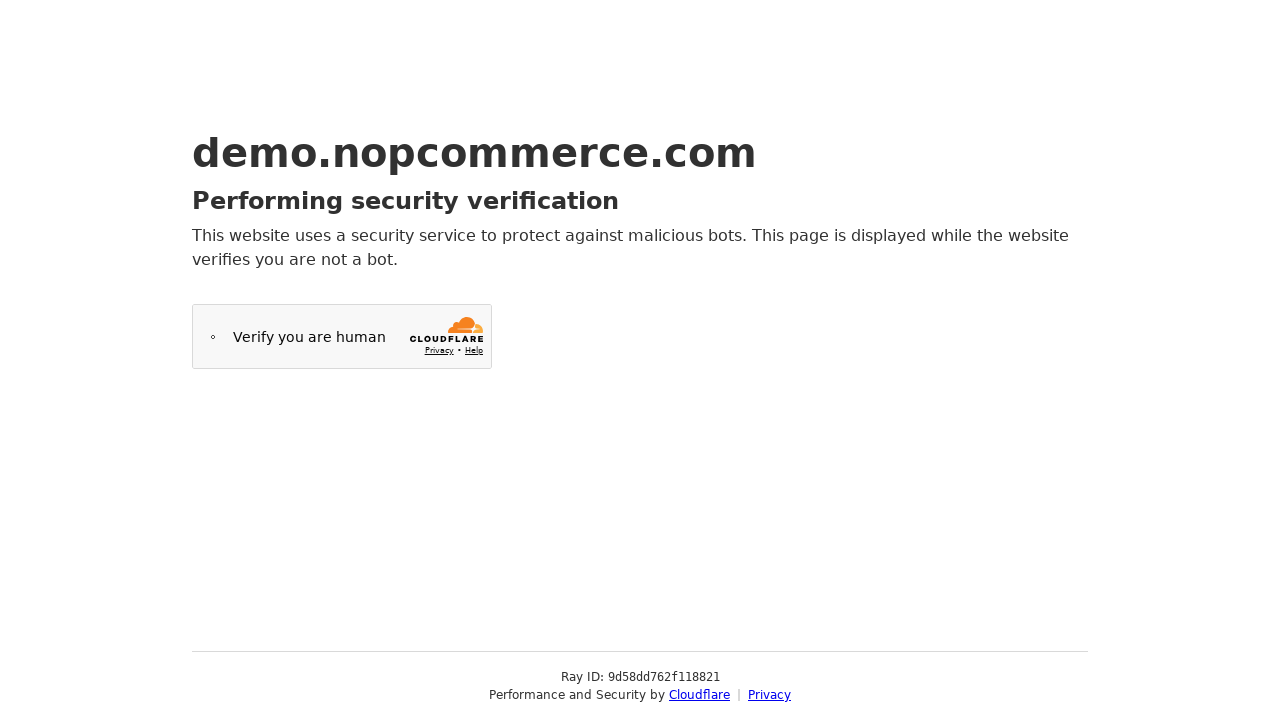